Interacts with a challenging DOM by clicking buttons multiple times and extracting text from table cells

Starting URL: http://the-internet.herokuapp.com/challenging_dom

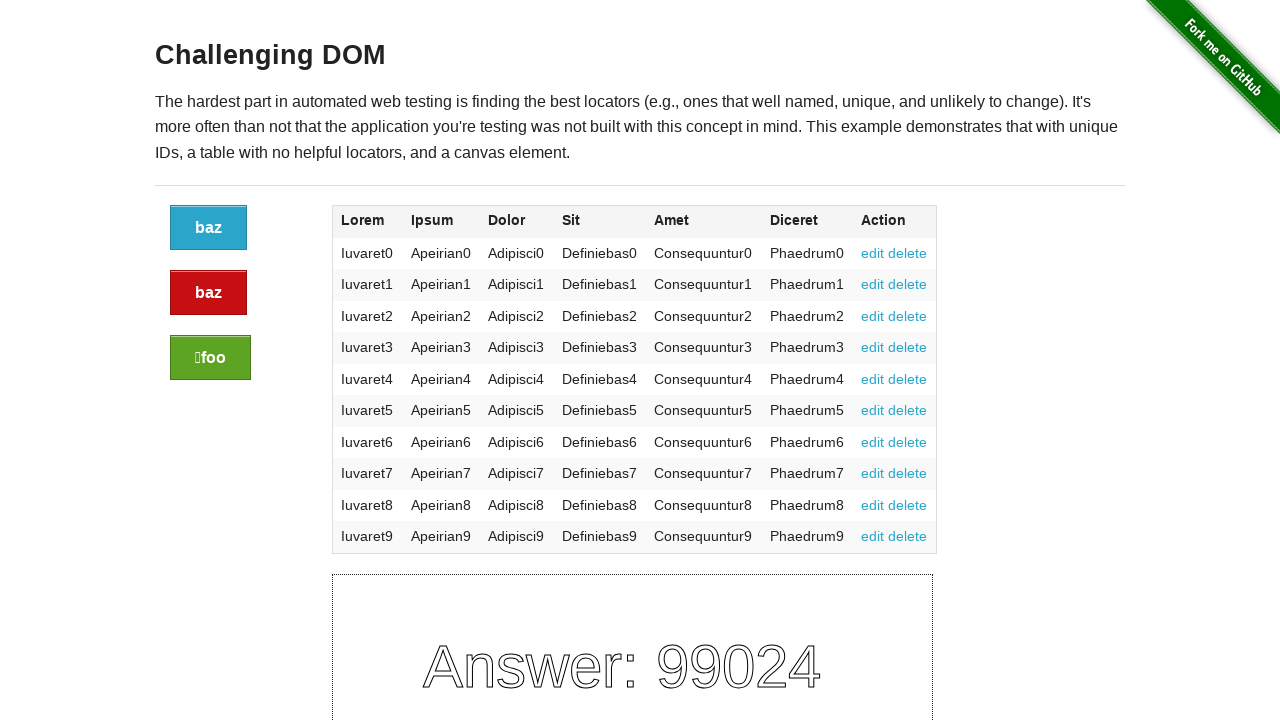

Extracted text content from table cell (row 5, column 5)
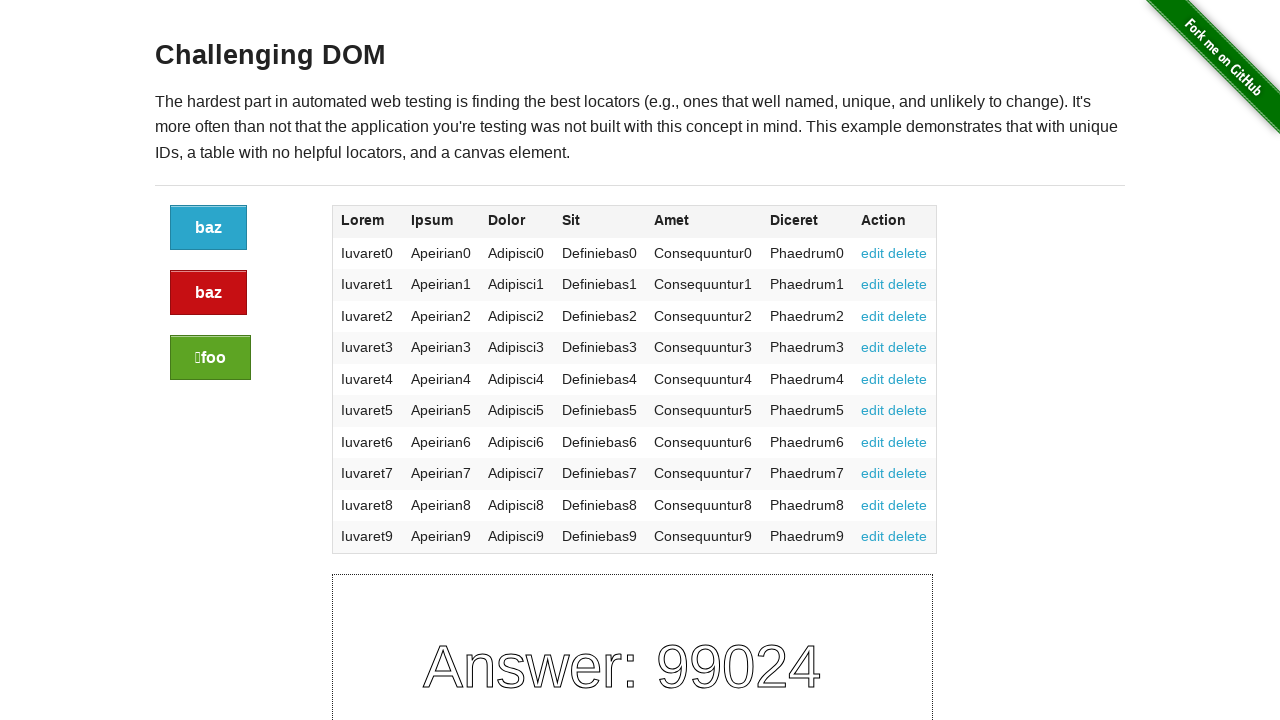

Clicked button element at (208, 228) on .button
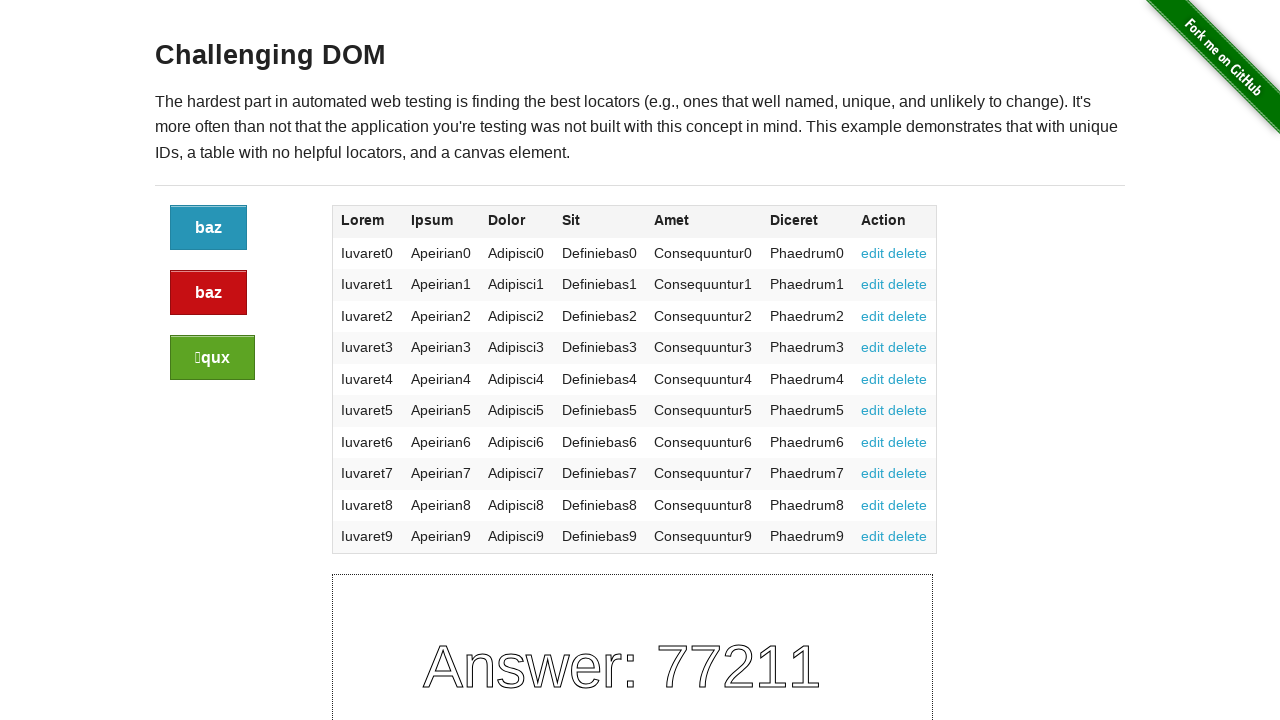

Retrieved page source content
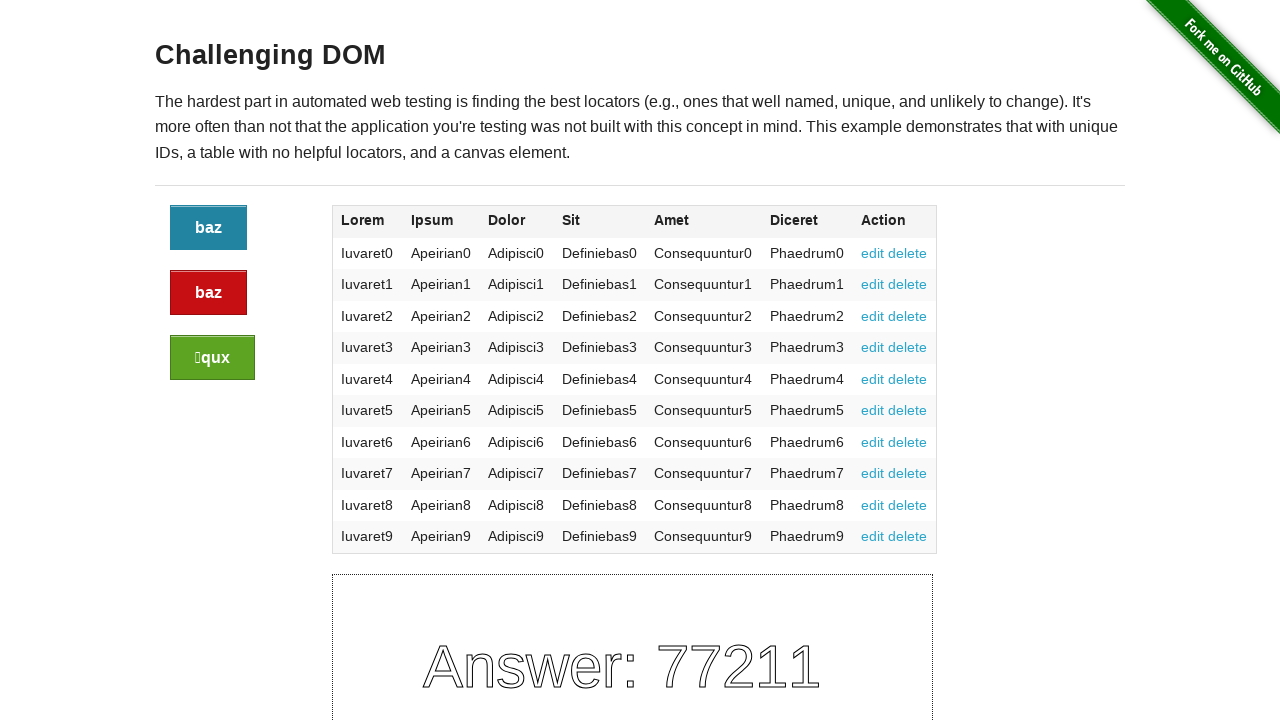

Extracted answer text from page source
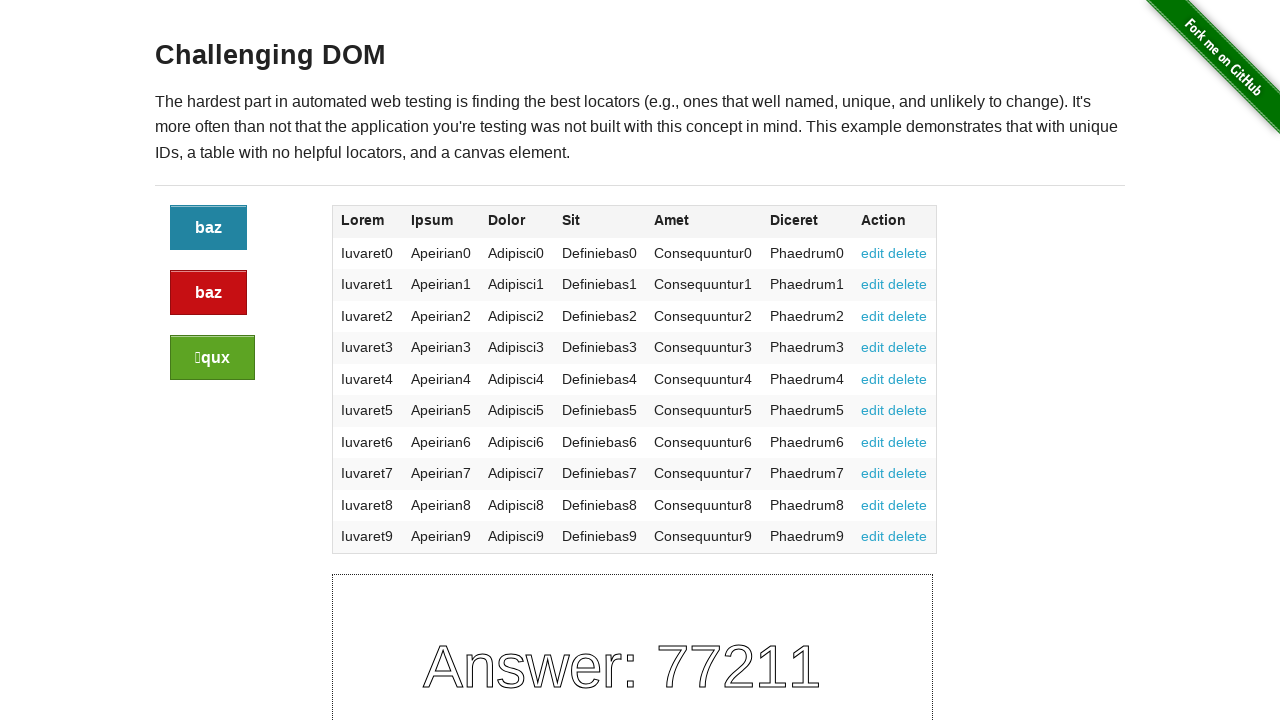

Clicked button element at (208, 228) on .button
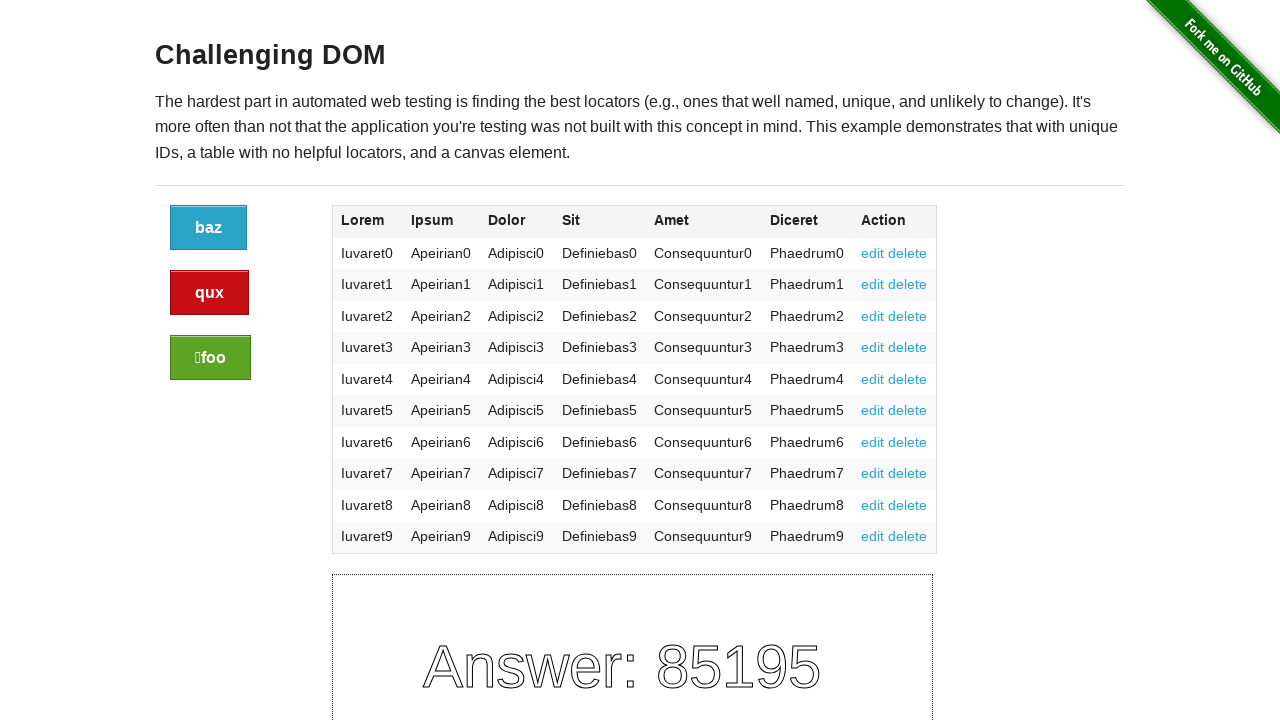

Retrieved page source content
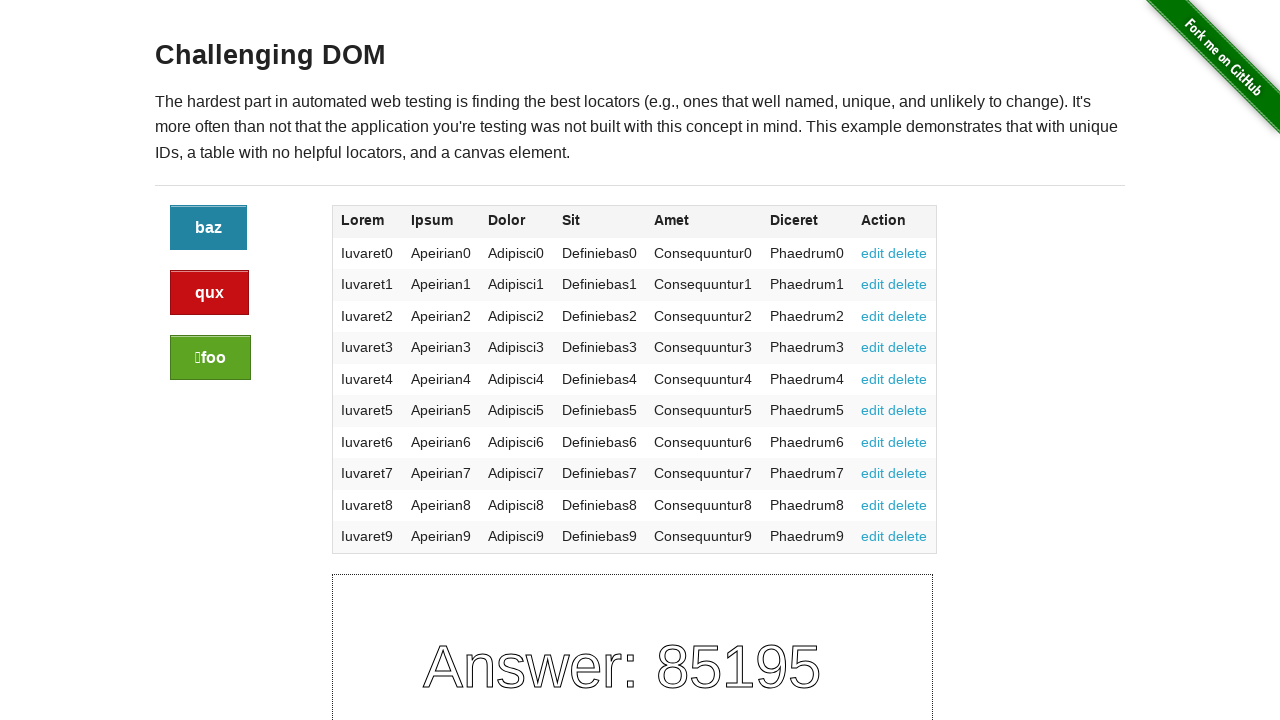

Extracted answer text from page source
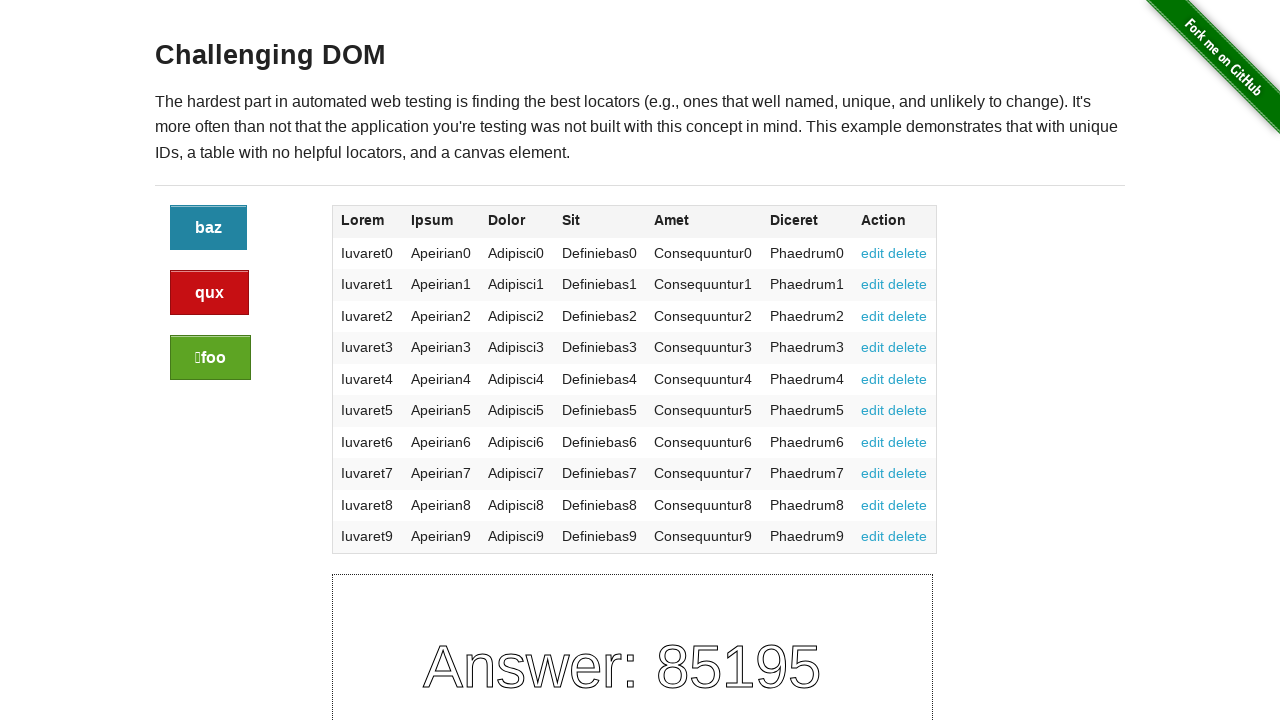

Clicked button element at (208, 228) on .button
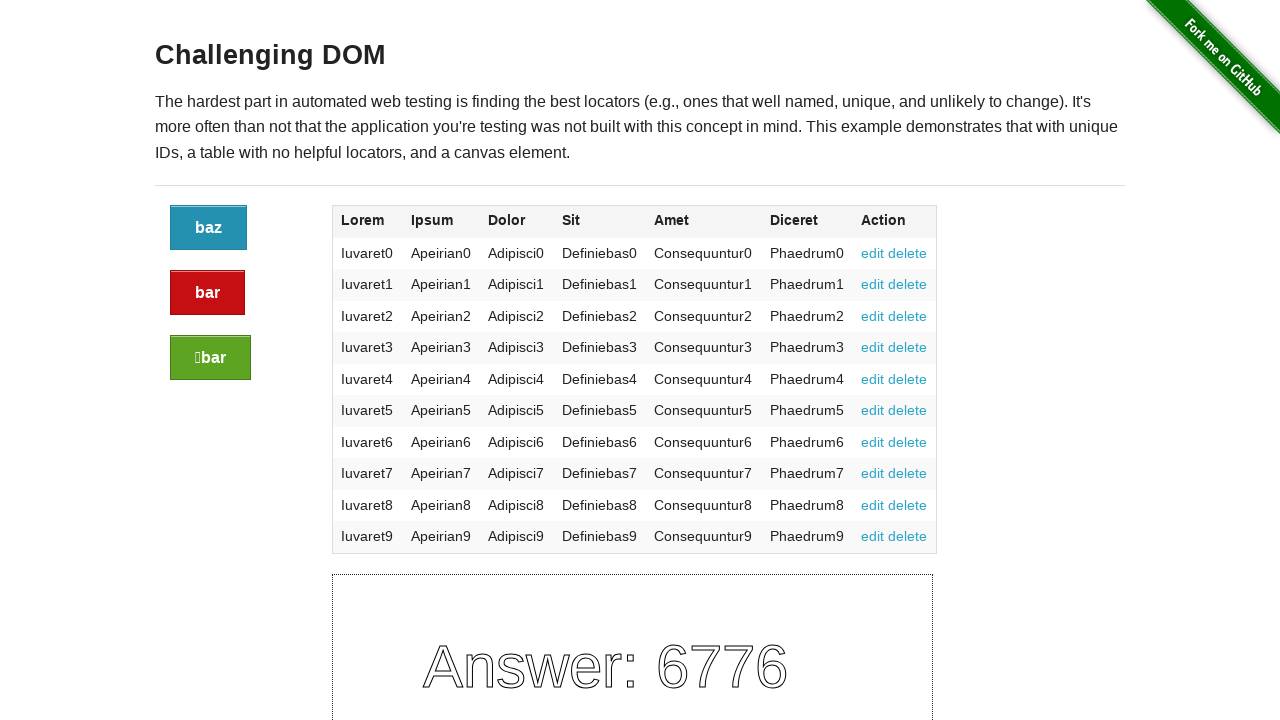

Retrieved page source content
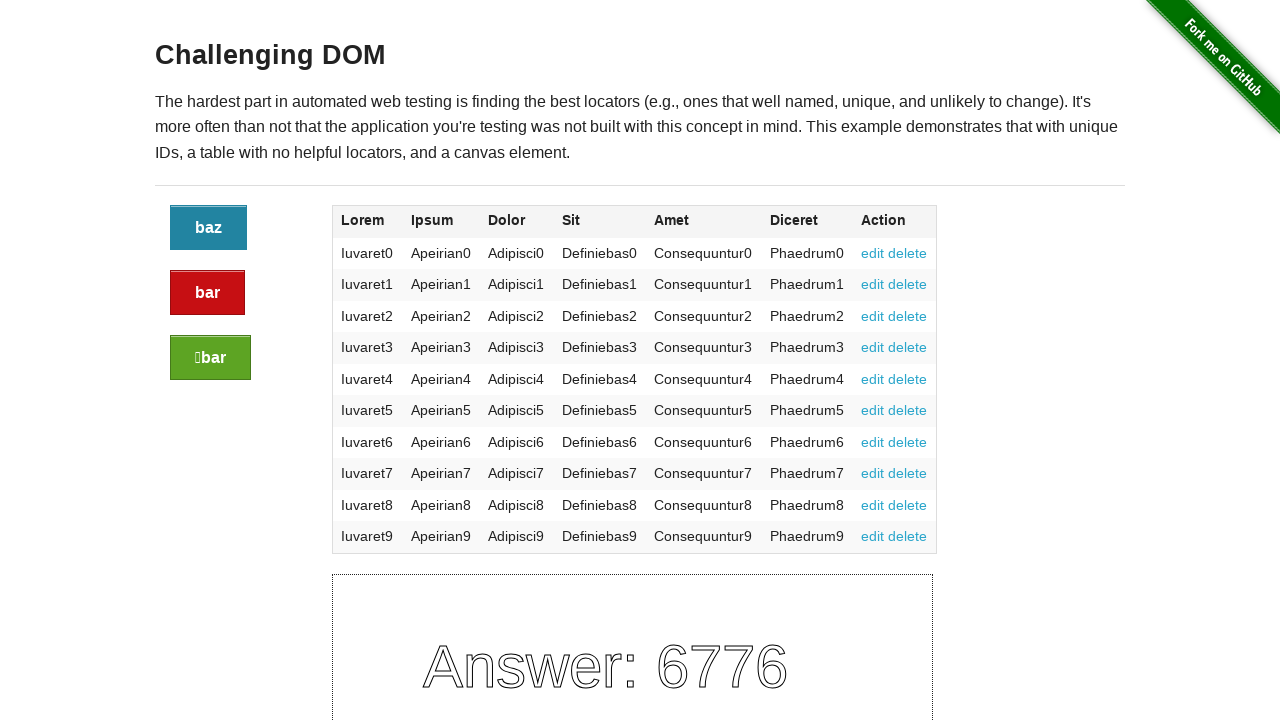

Extracted answer text from page source
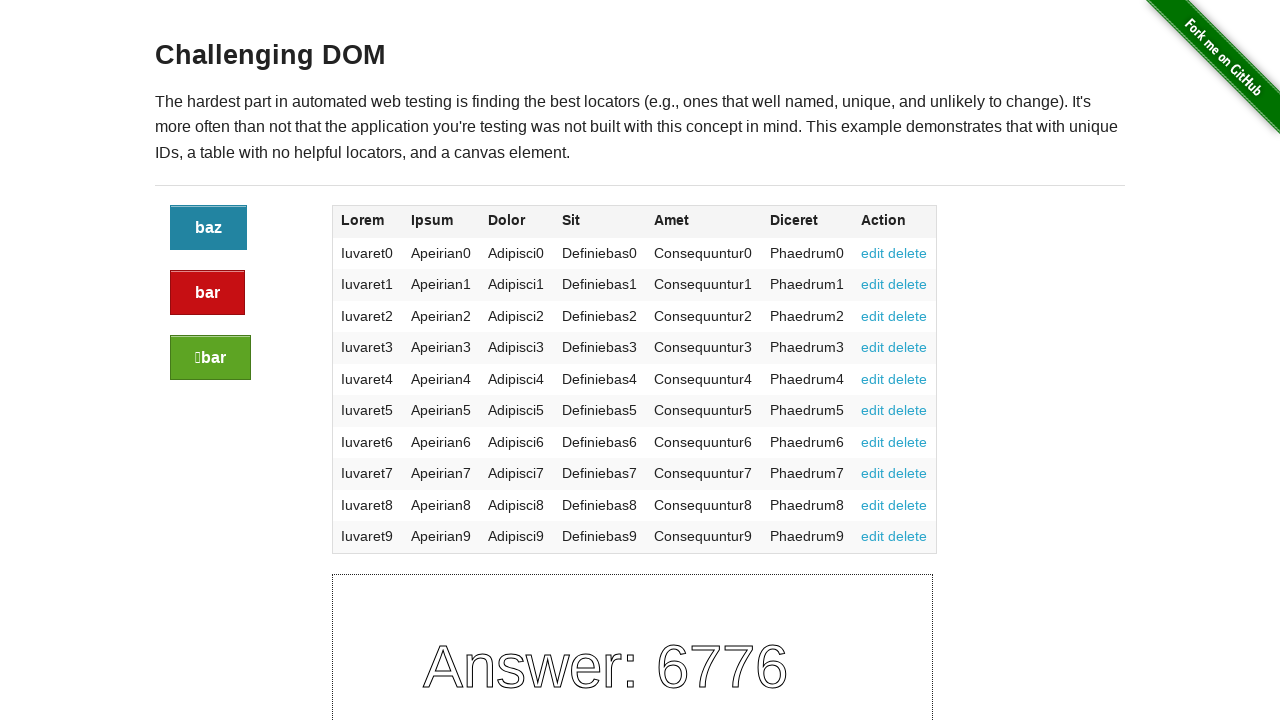

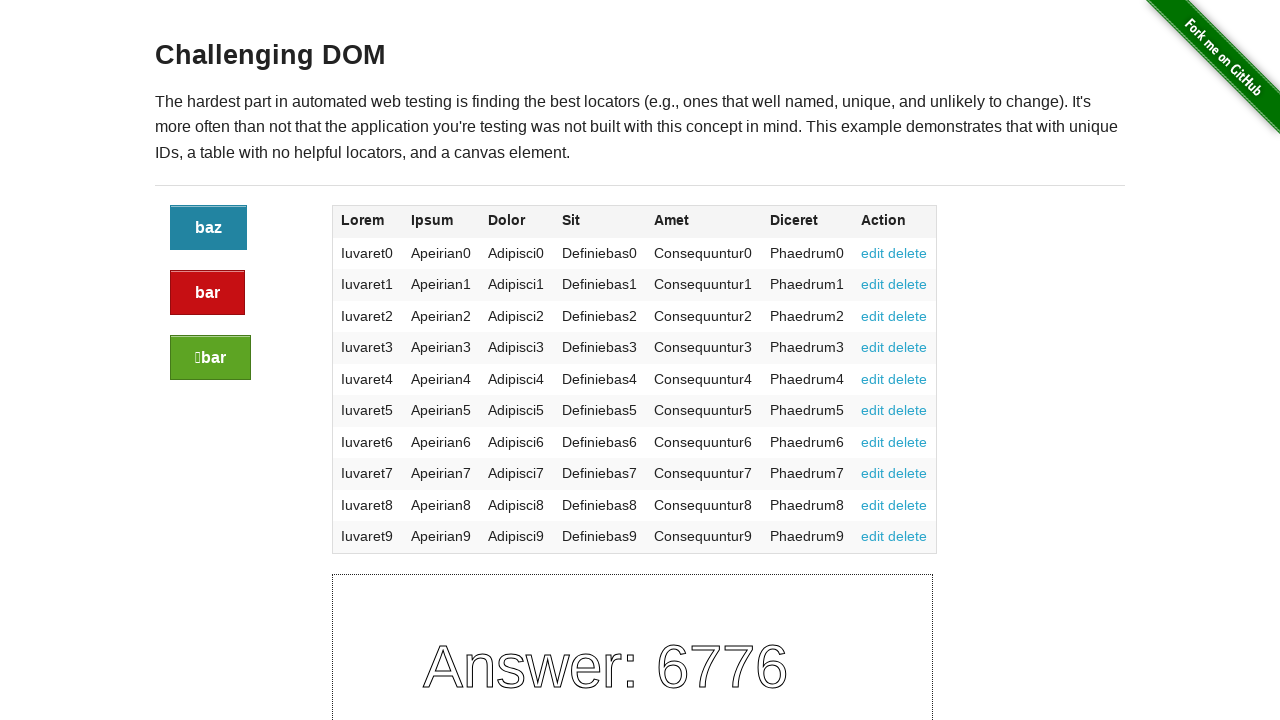